Tests basic browser navigation by visiting a website, navigating to a consulting page, then using browser back and forward navigation

Starting URL: https://rahulshettyacademy.com/

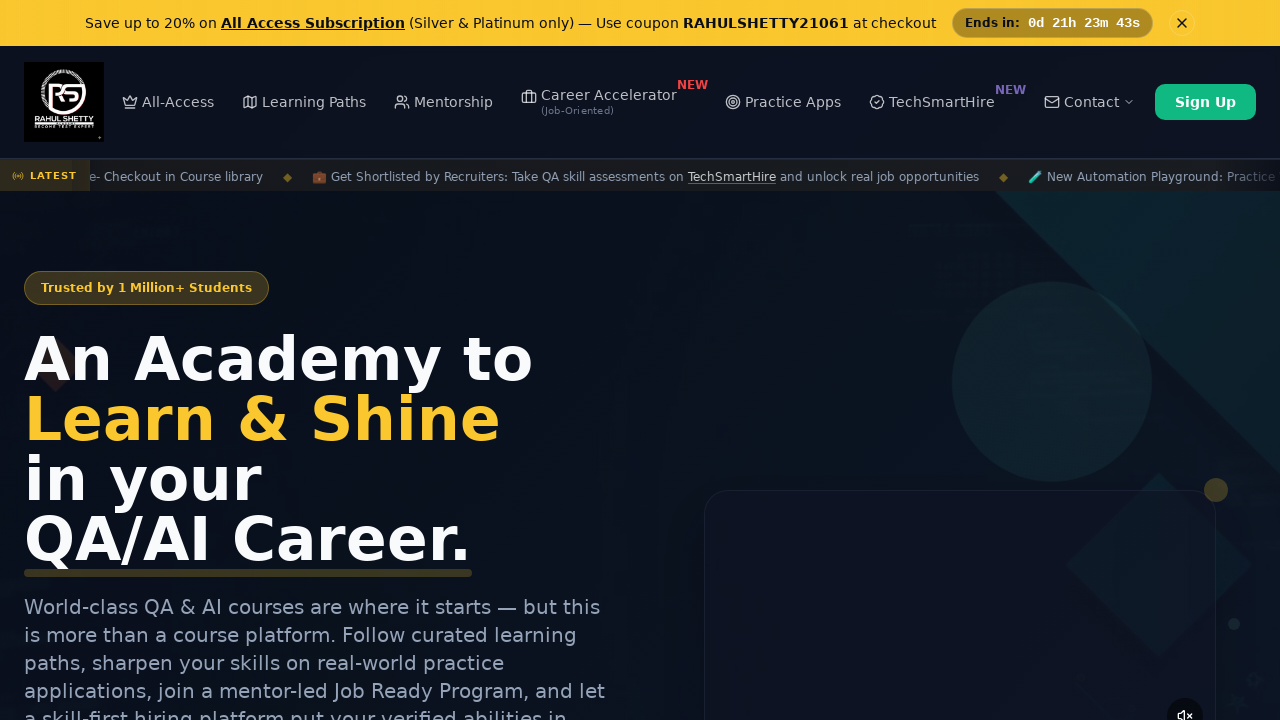

Navigated to consulting page at https://rahulshettyacademy.com/consulting
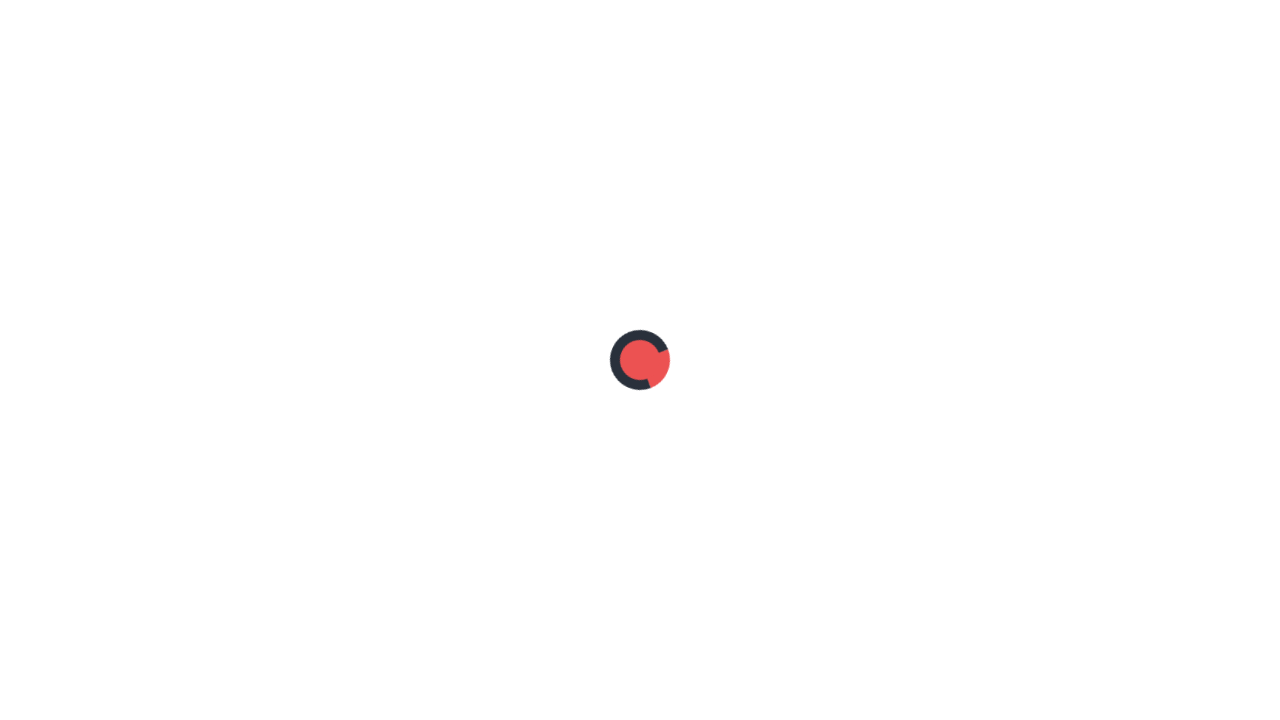

Navigated back to previous page using browser back button
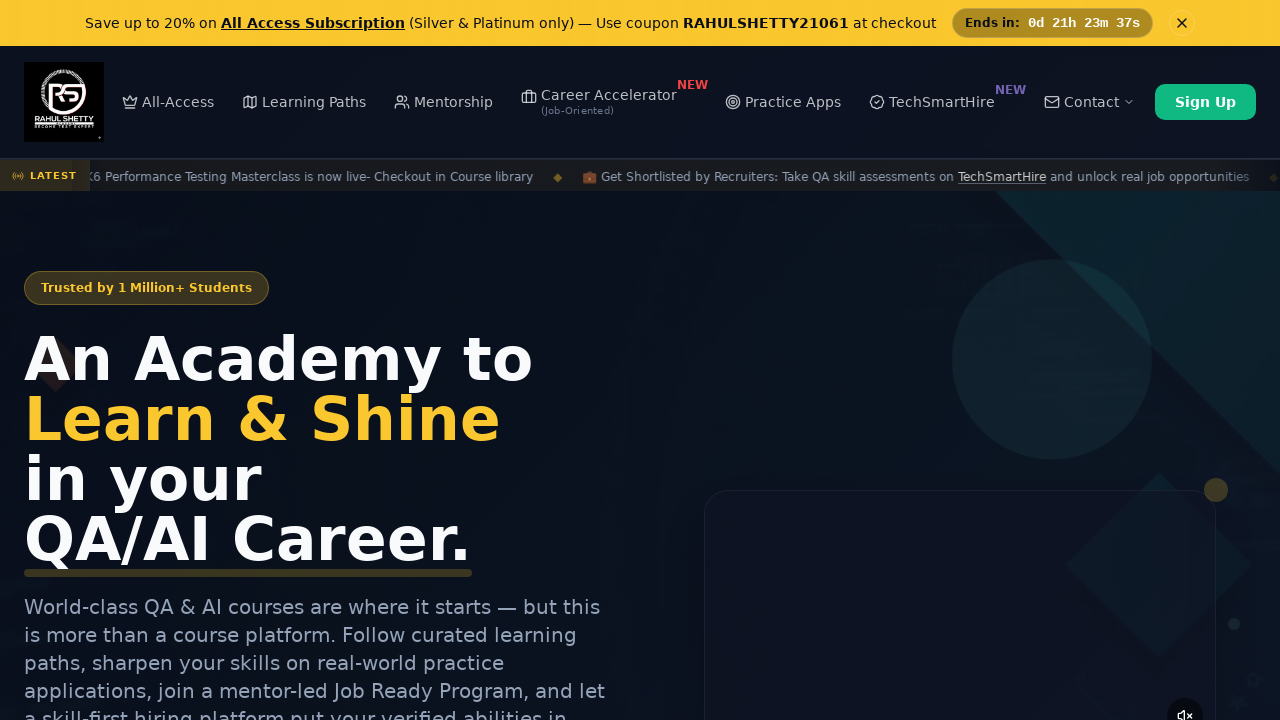

Navigated forward to consulting page using browser forward button
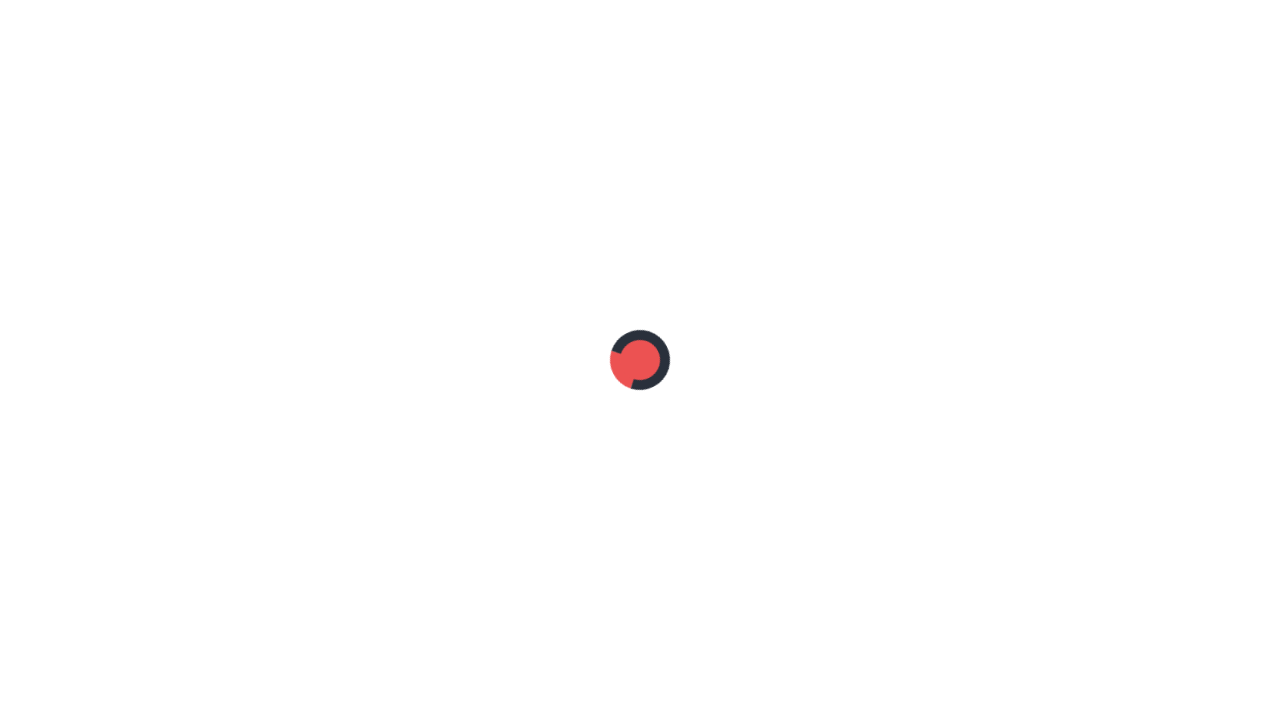

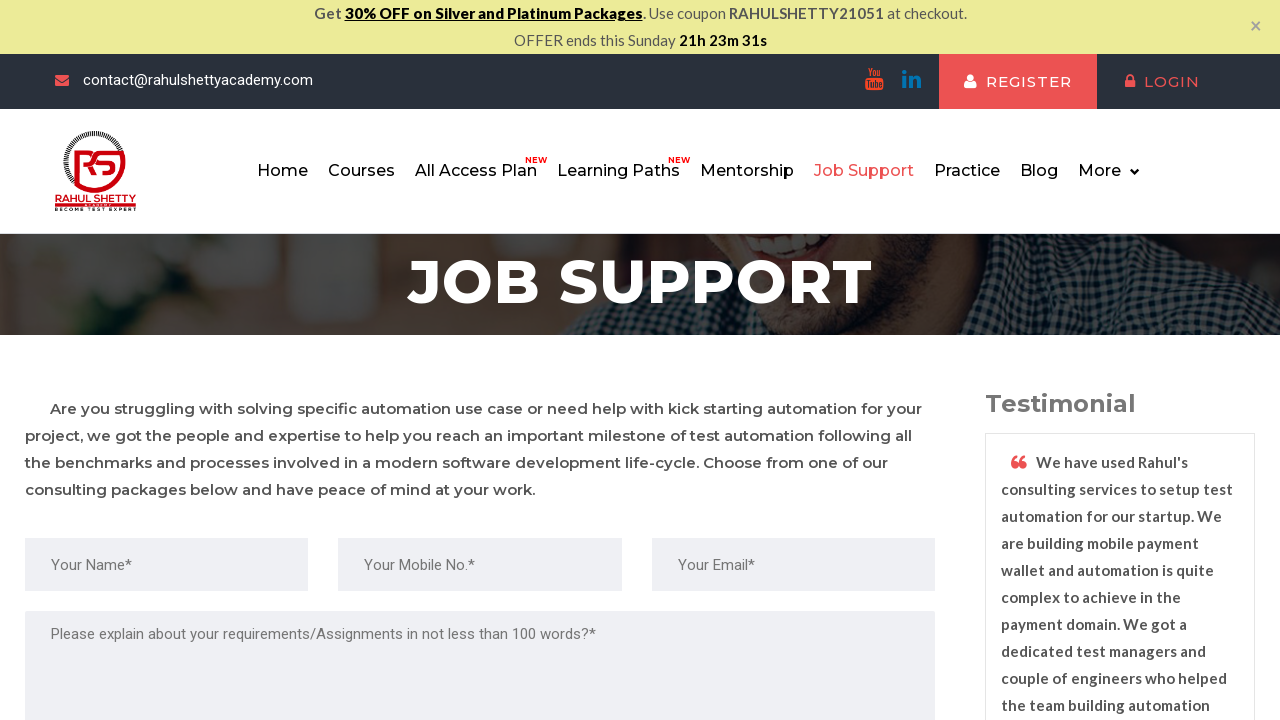